Tests JavaScript alert and confirm dialog handling by entering a name, triggering an alert, accepting it, then triggering a confirm dialog and dismissing it.

Starting URL: https://rahulshettyacademy.com/AutomationPractice/

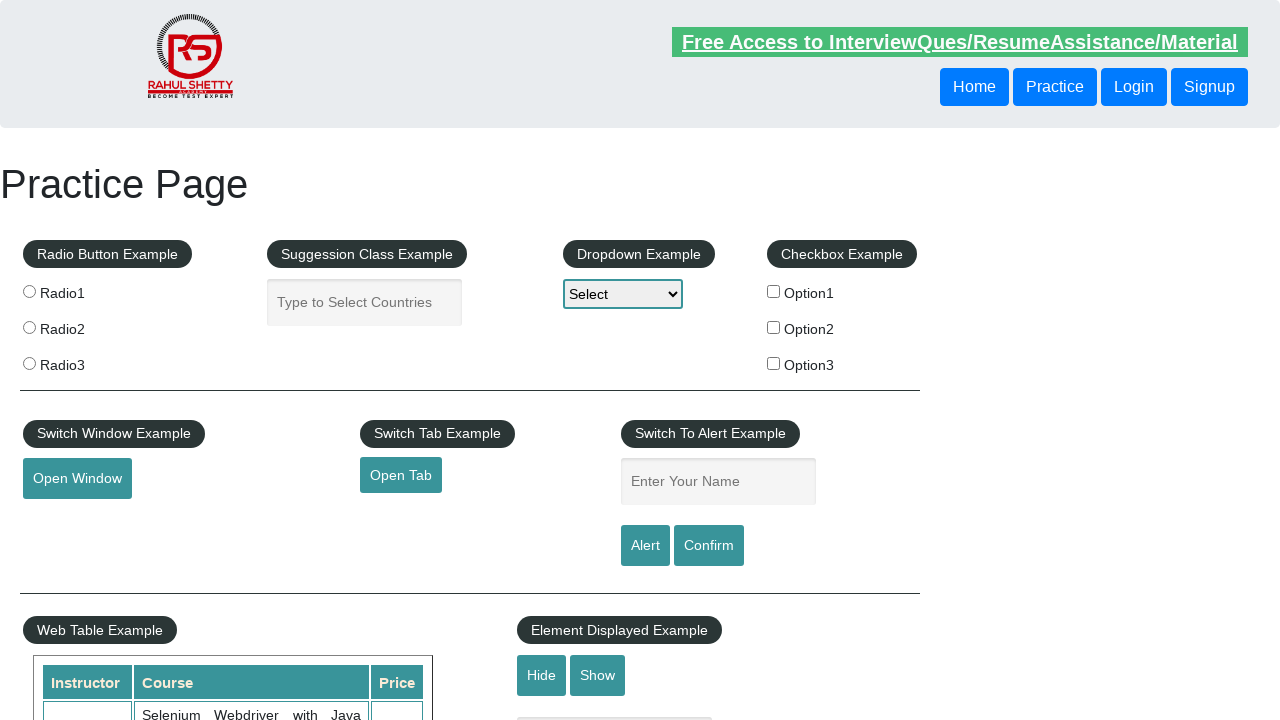

Filled name input field with 'Neha' on input[name='enter-name']
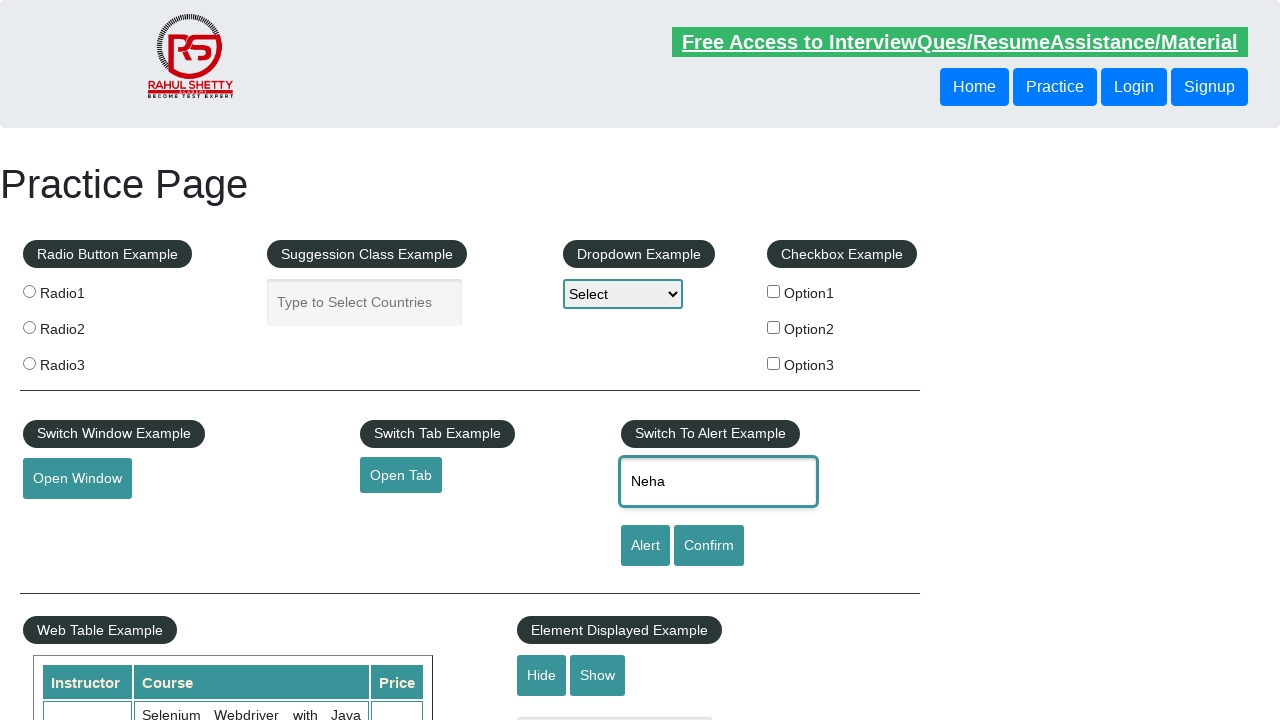

Clicked alert button to trigger alert dialog at (645, 546) on #alertbtn
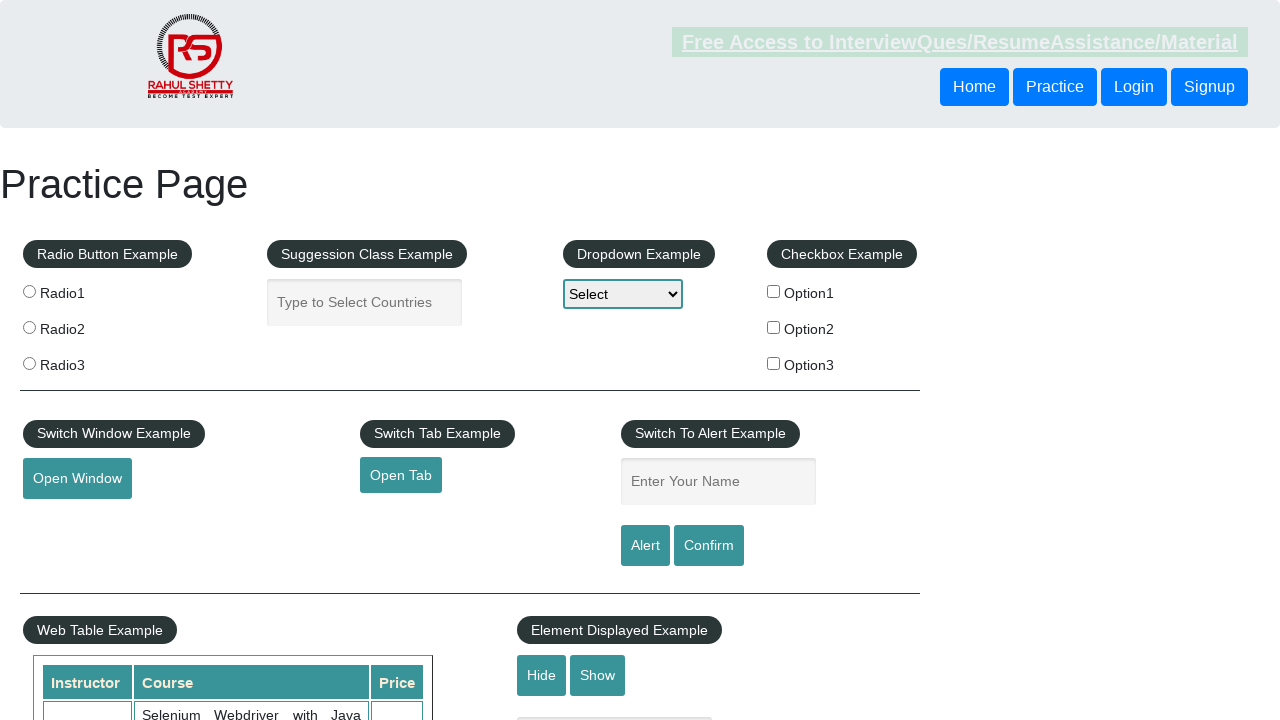

Set up dialog handler to accept alerts
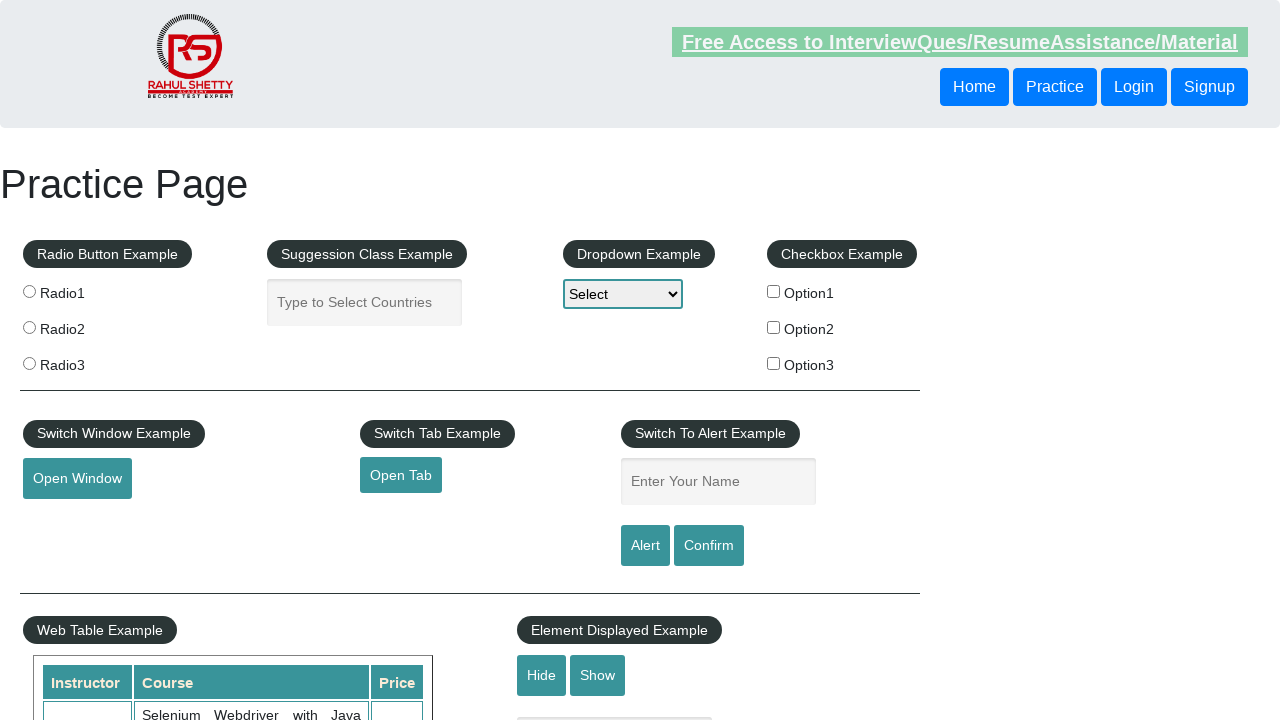

Re-clicked alert button with dialog handler active at (645, 546) on #alertbtn
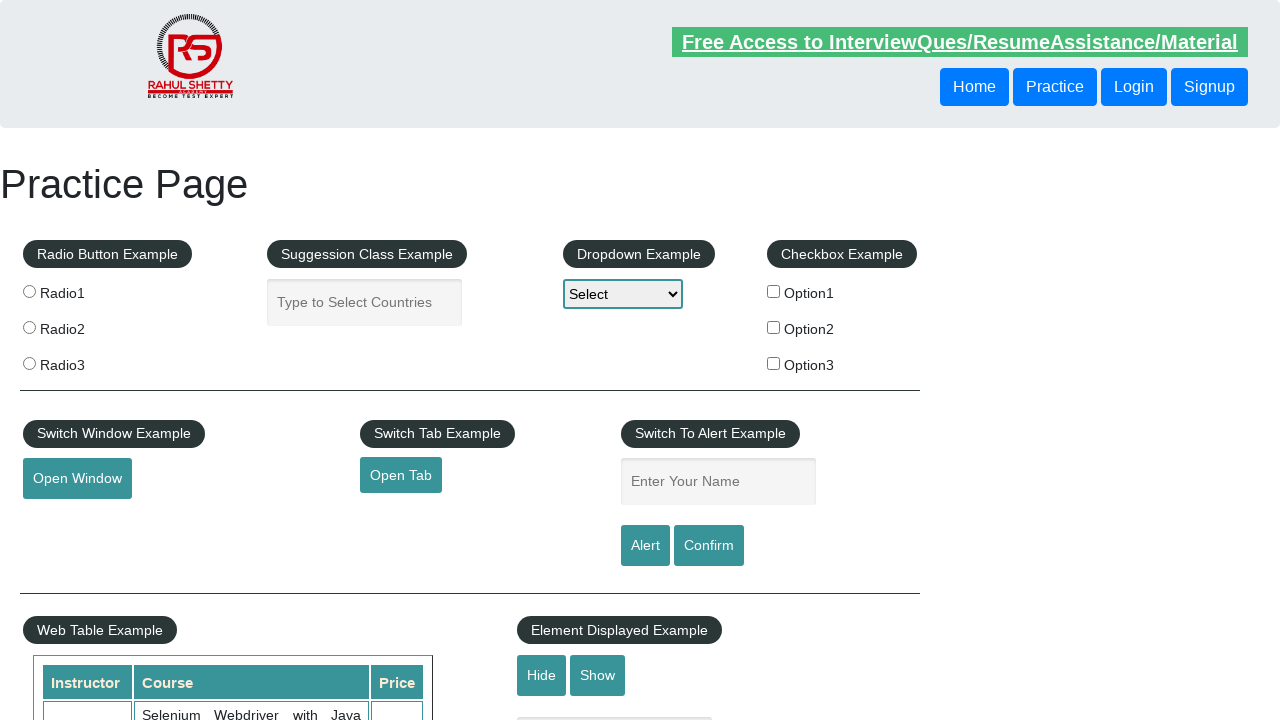

Waited 500ms for alert to be processed
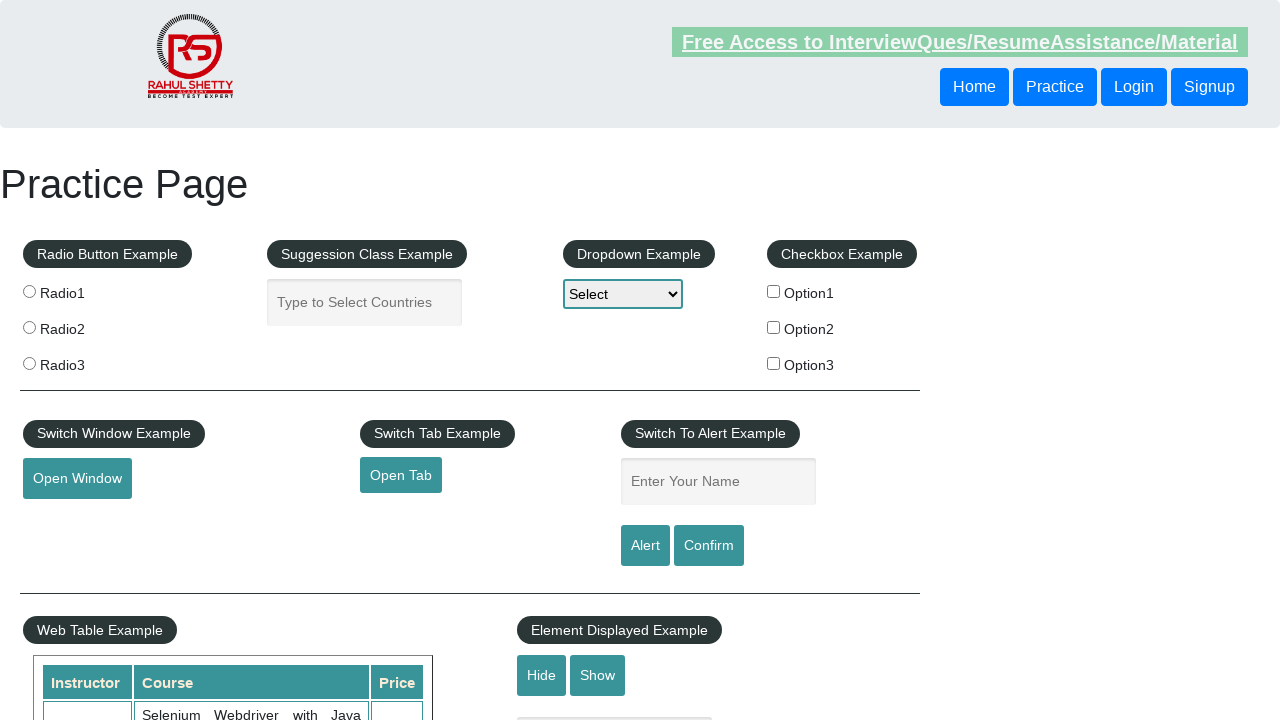

Set up dialog handler to dismiss confirm dialogs
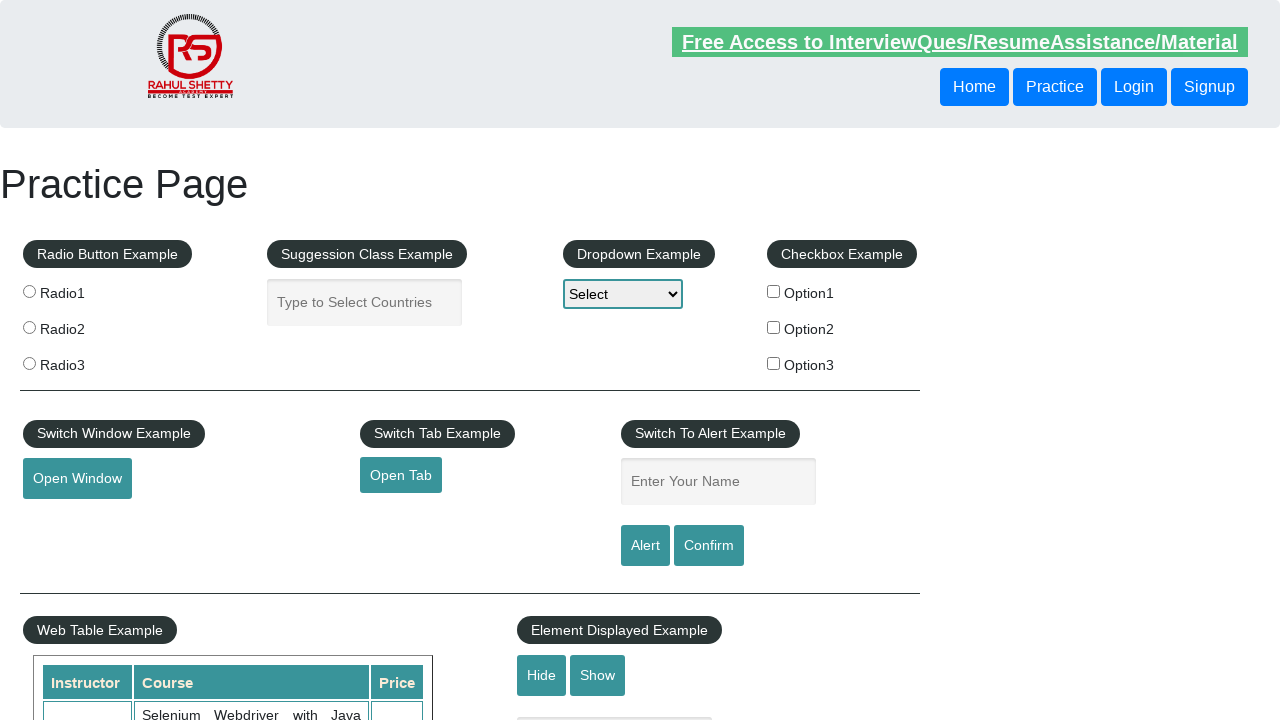

Clicked confirm button to trigger confirm dialog at (709, 546) on #confirmbtn
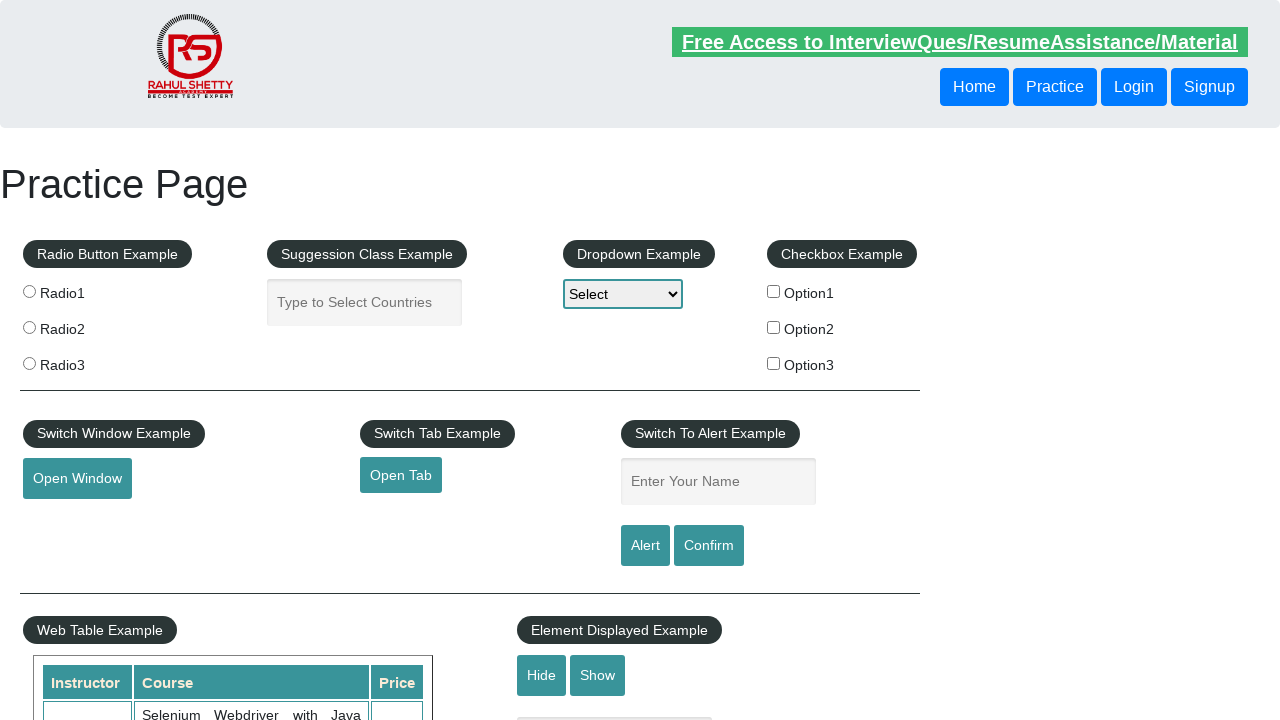

Waited 500ms for confirm dialog to be processed
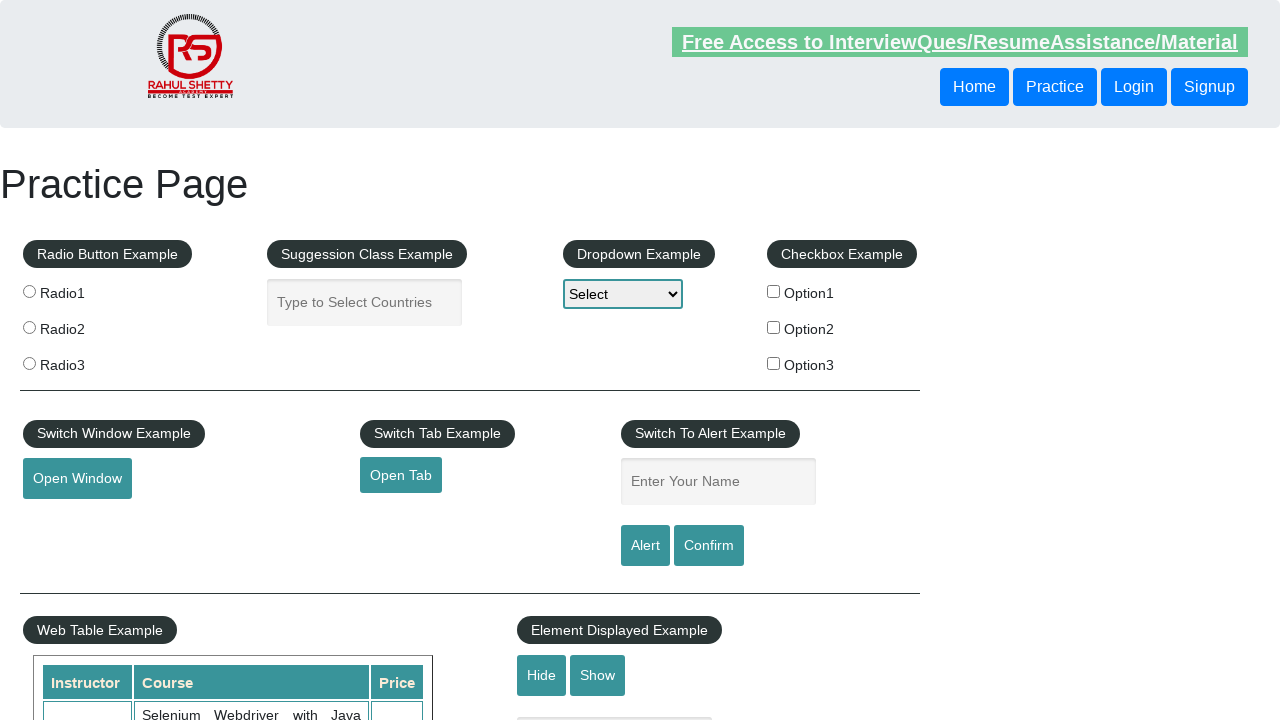

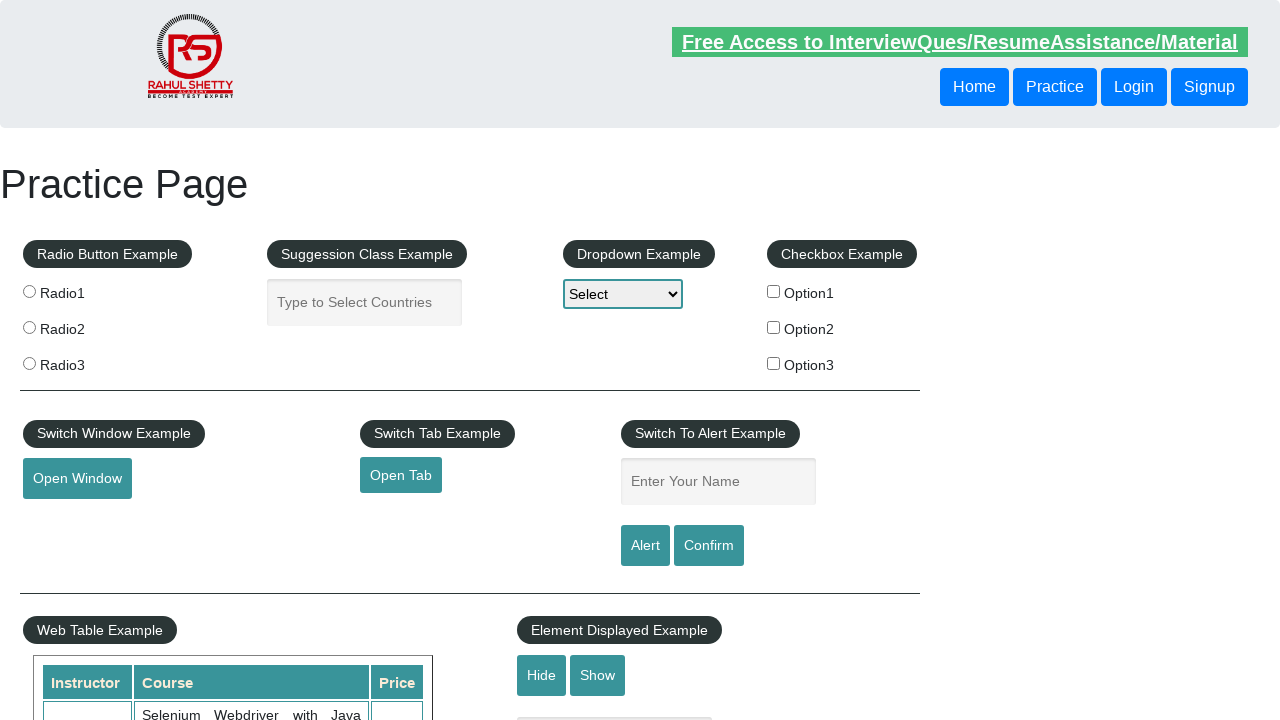